Tests unmarking items as complete by creating two todos, checking the first, then unchecking it.

Starting URL: https://demo.playwright.dev/todomvc

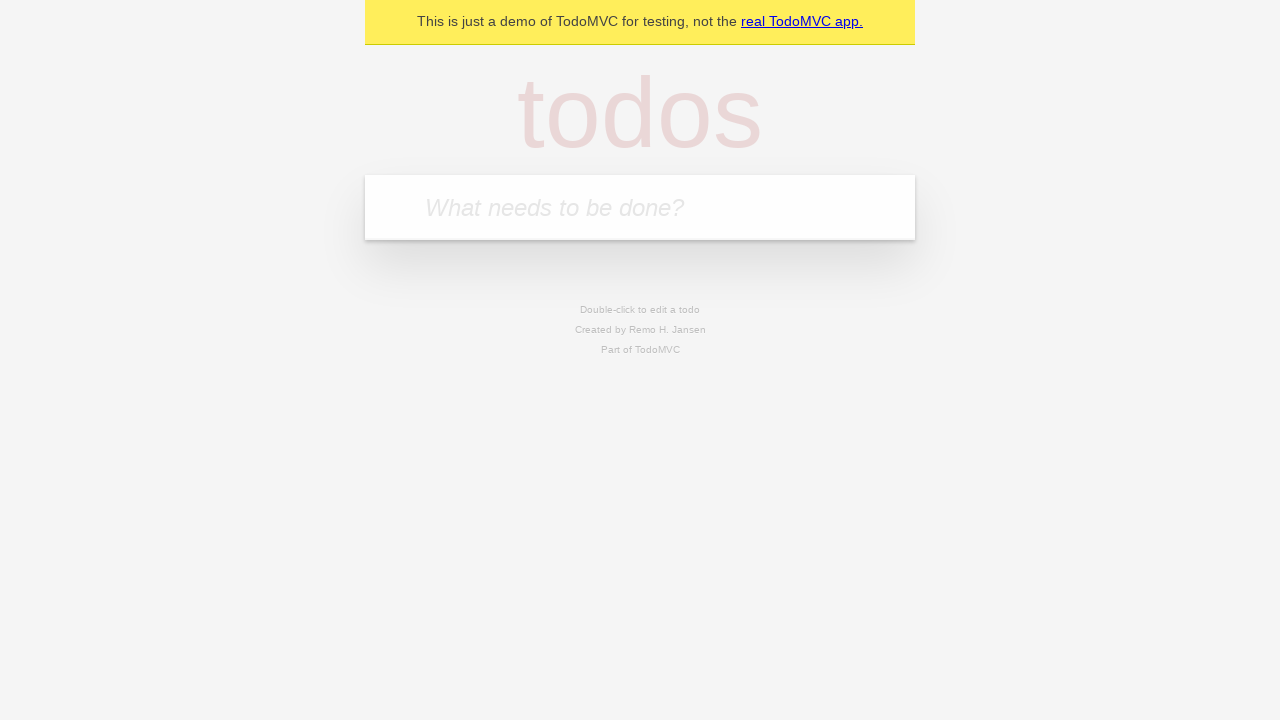

Navigated to TodoMVC application
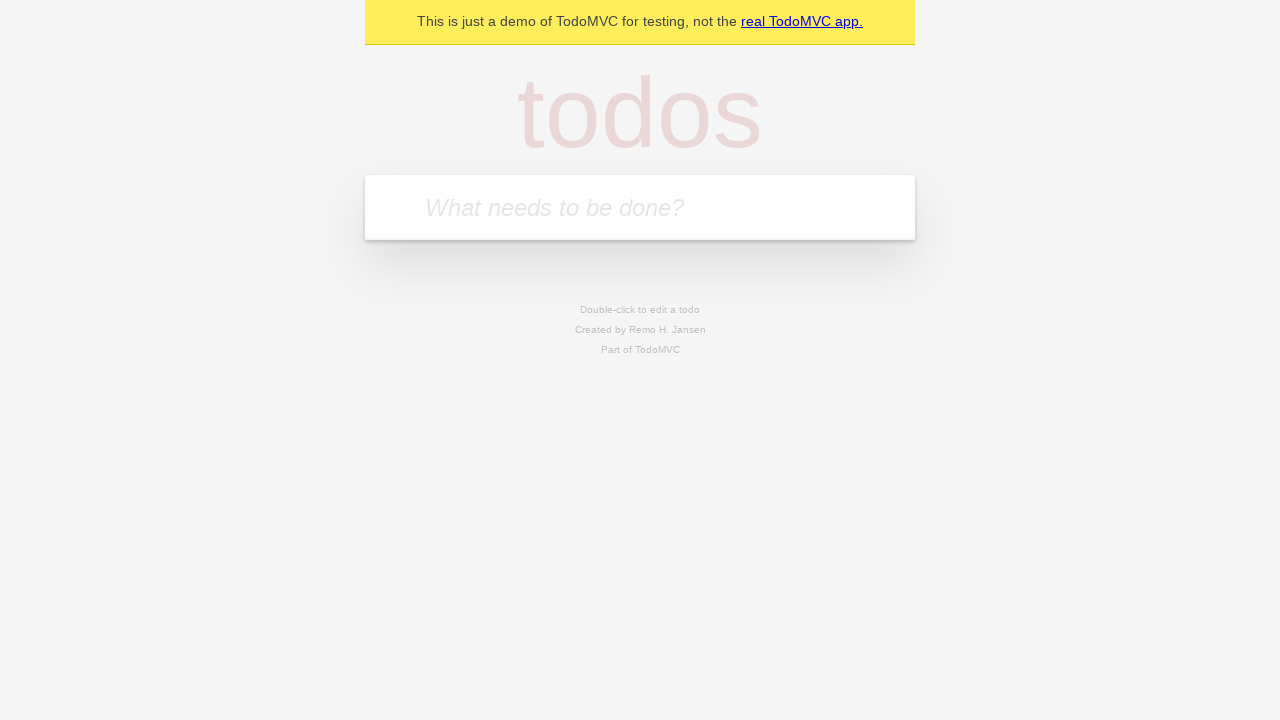

Located the todo input field
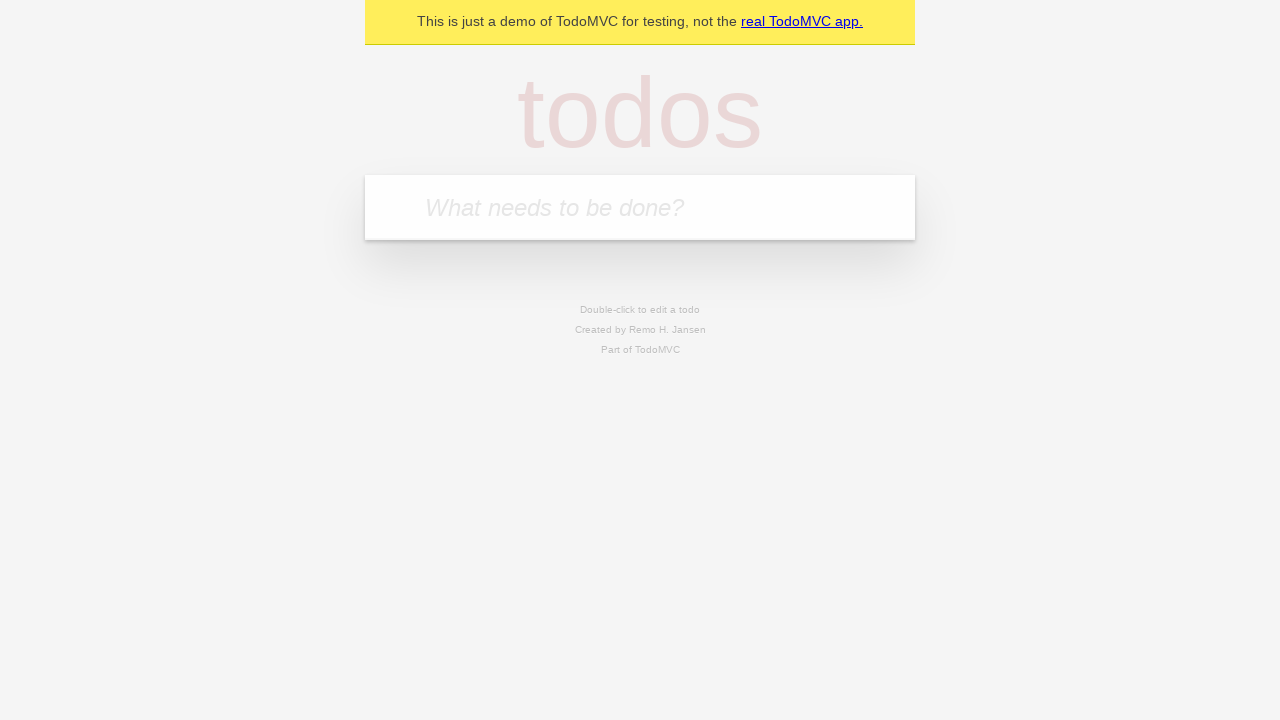

Filled first todo item with 'buy some cheese' on internal:attr=[placeholder="What needs to be done?"i]
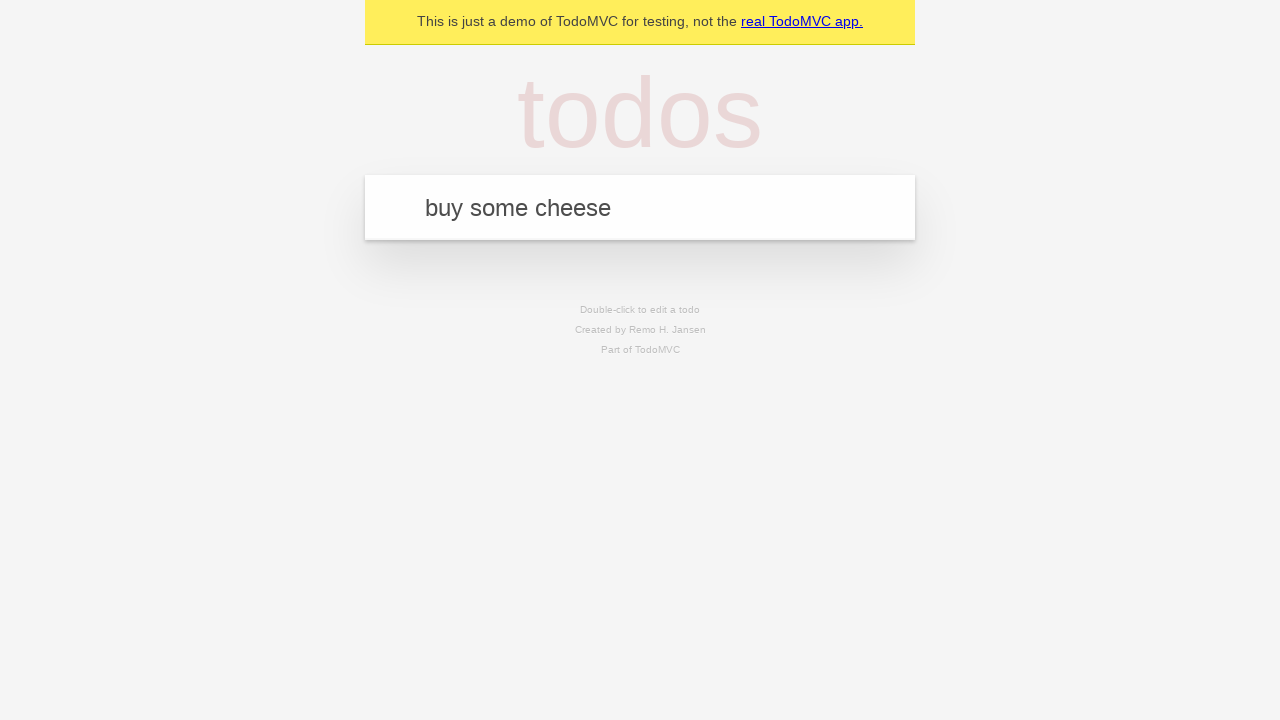

Pressed Enter to create first todo item on internal:attr=[placeholder="What needs to be done?"i]
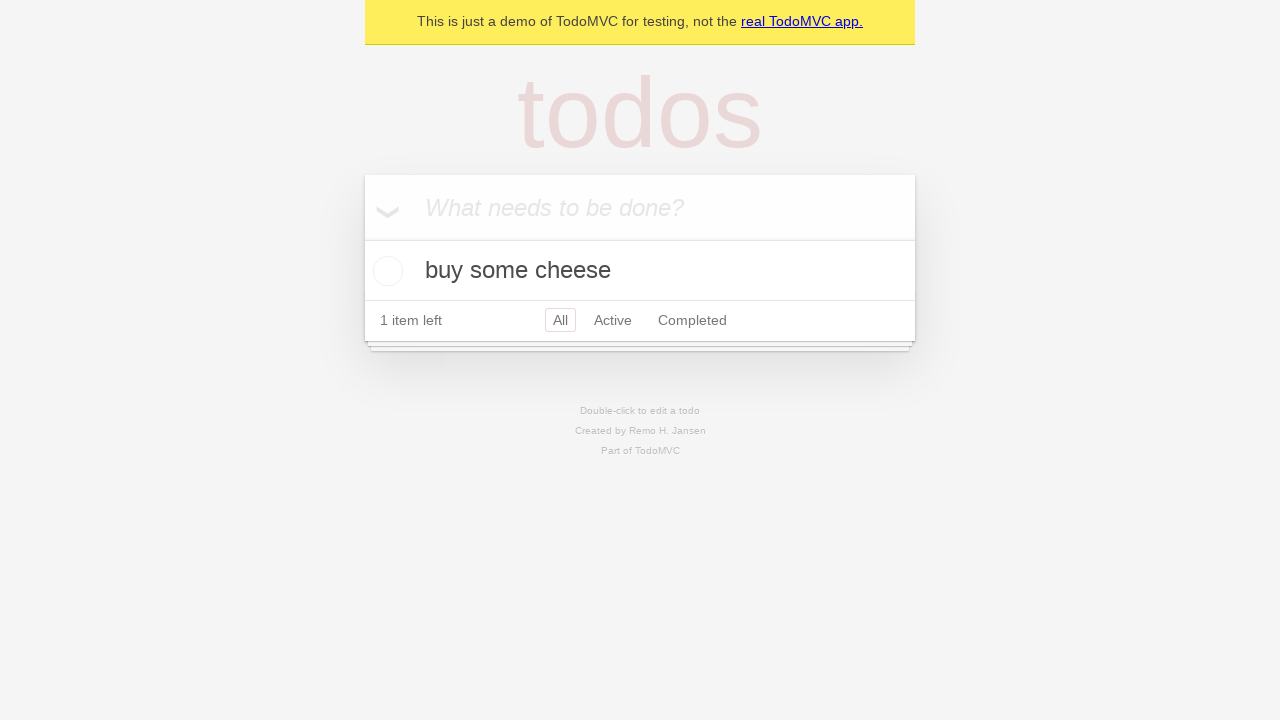

Filled second todo item with 'feed the cat' on internal:attr=[placeholder="What needs to be done?"i]
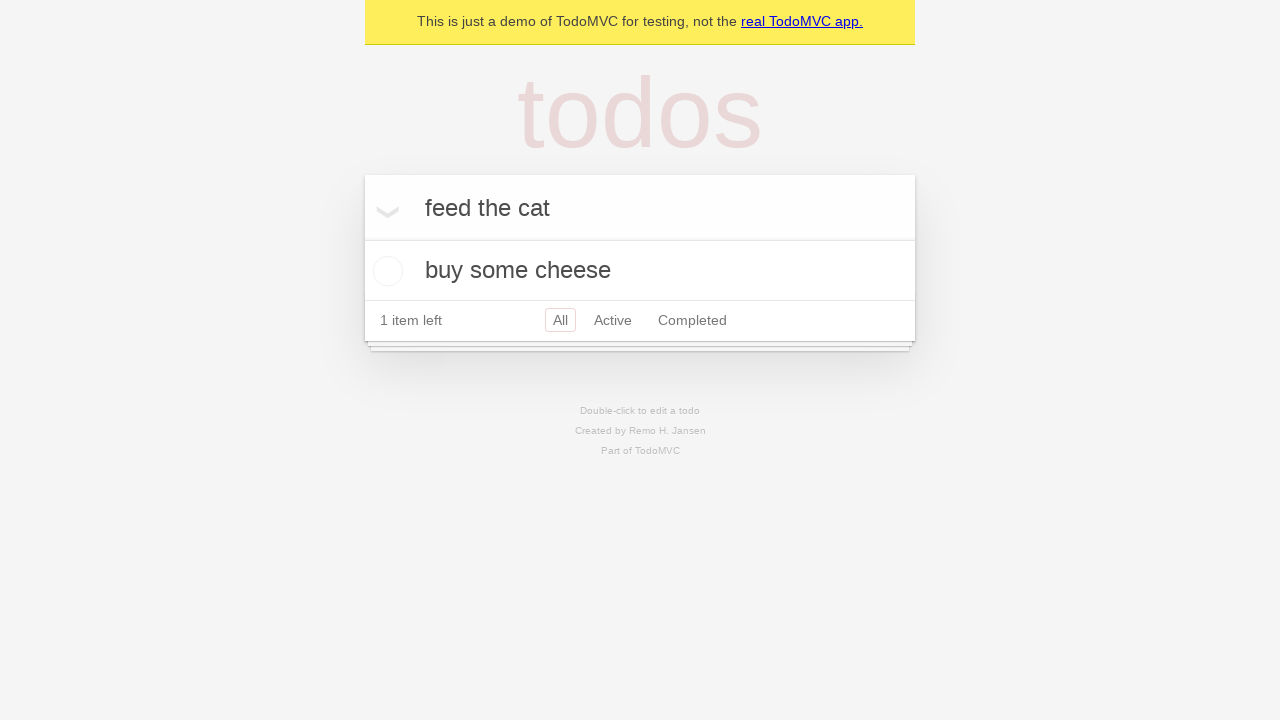

Pressed Enter to create second todo item on internal:attr=[placeholder="What needs to be done?"i]
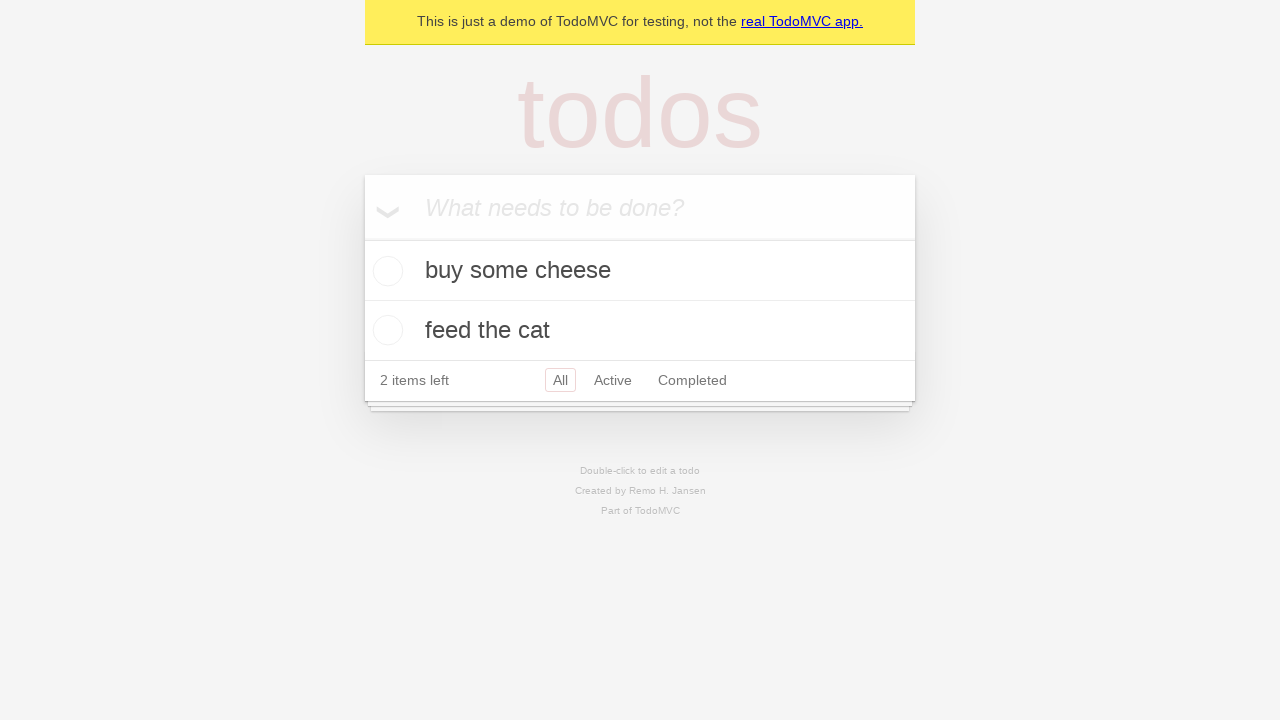

Located the first todo item
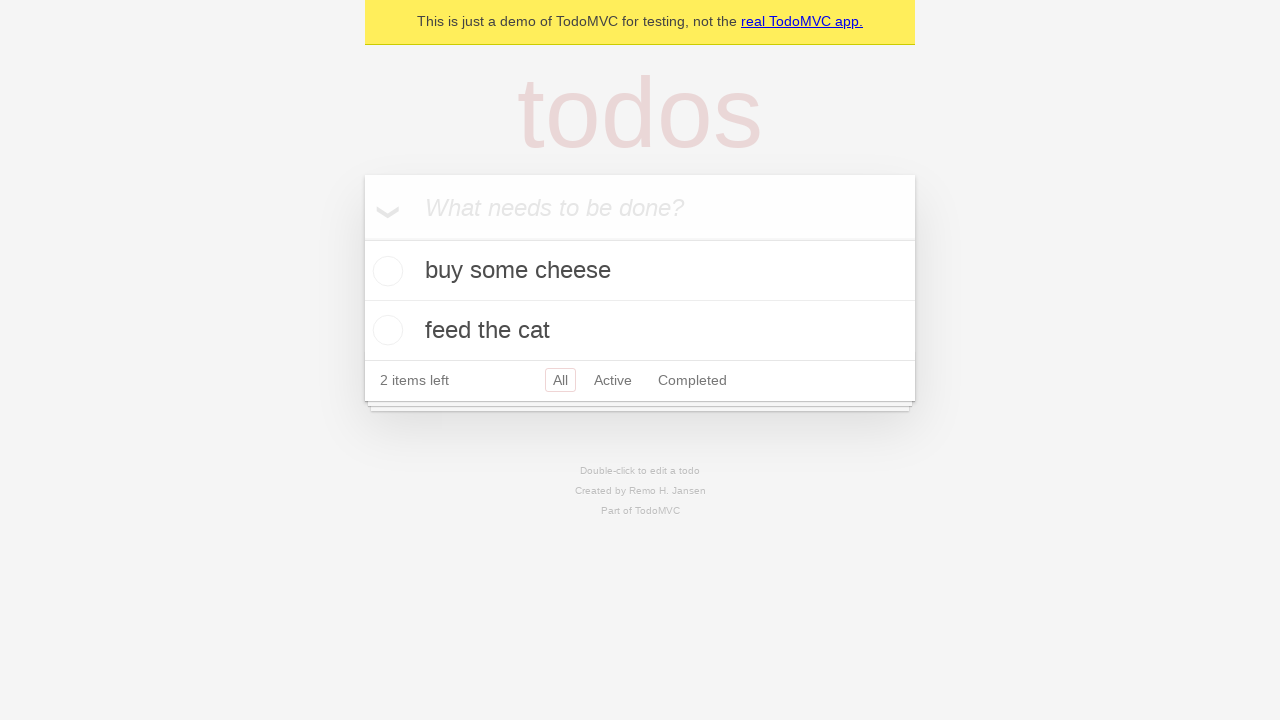

Located the checkbox for the first todo item
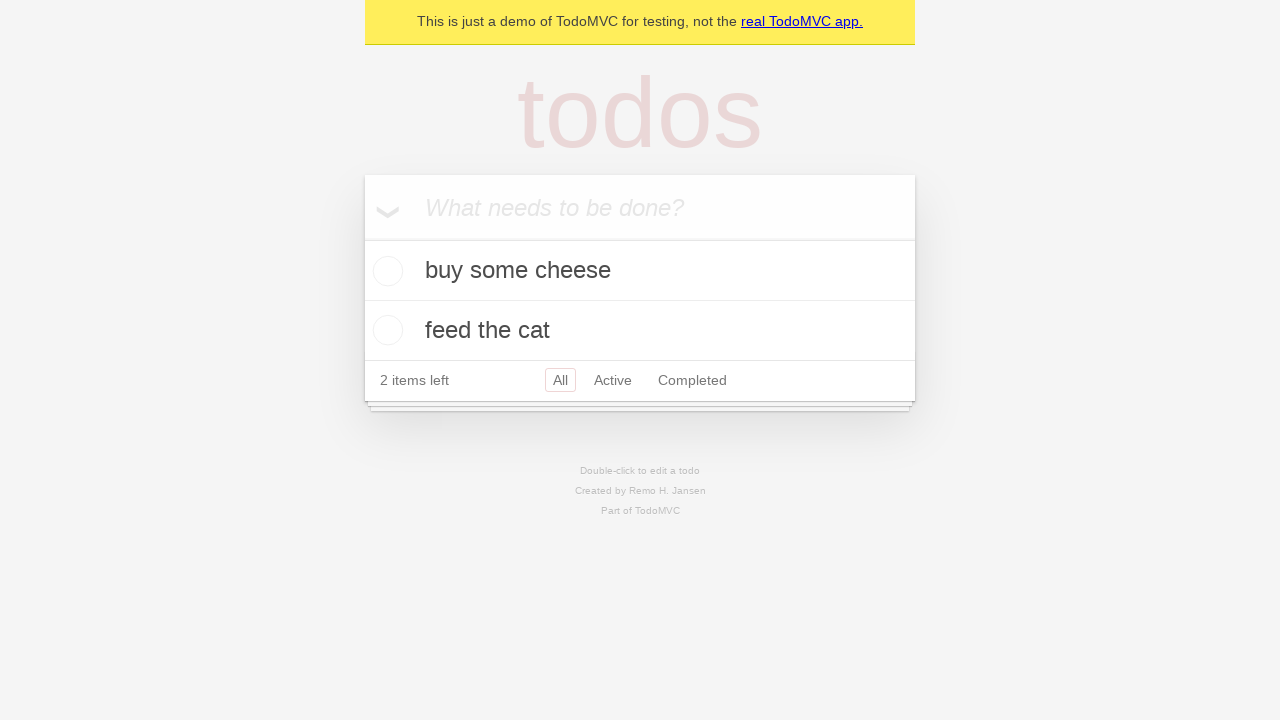

Checked the first todo item as complete at (385, 271) on internal:testid=[data-testid="todo-item"s] >> nth=0 >> internal:role=checkbox
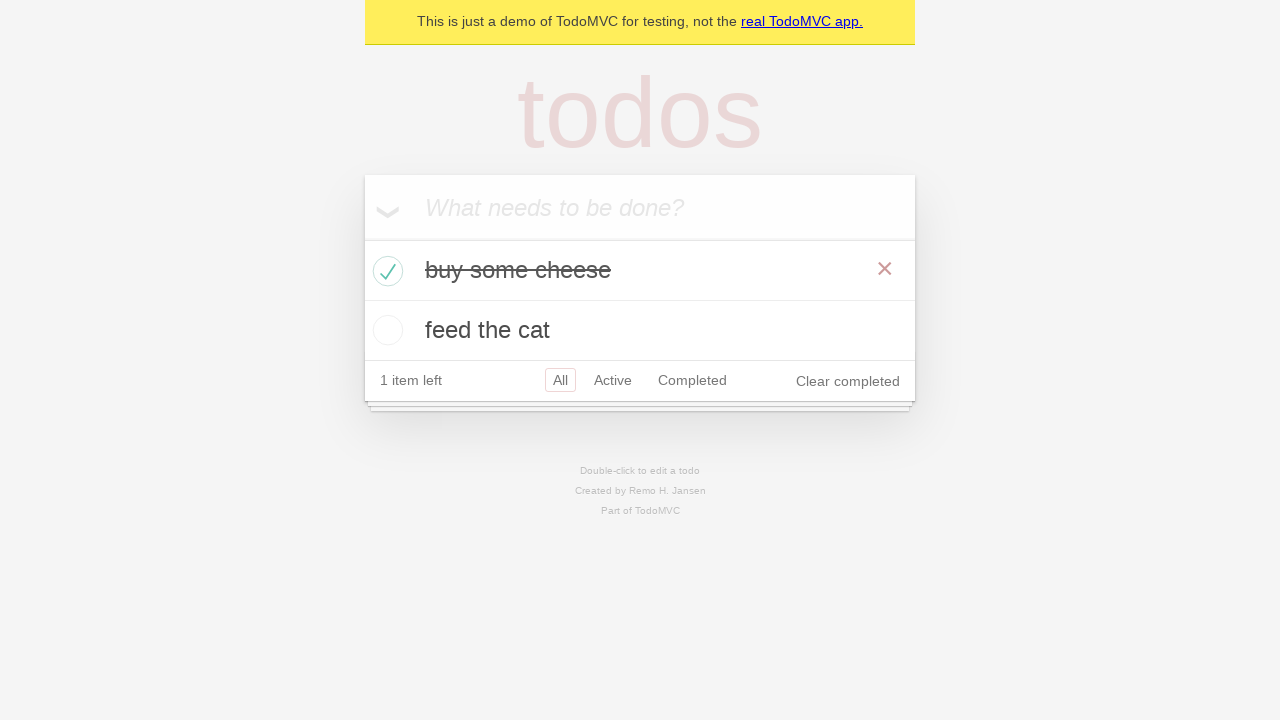

Unchecked the first todo item to mark it as incomplete at (385, 271) on internal:testid=[data-testid="todo-item"s] >> nth=0 >> internal:role=checkbox
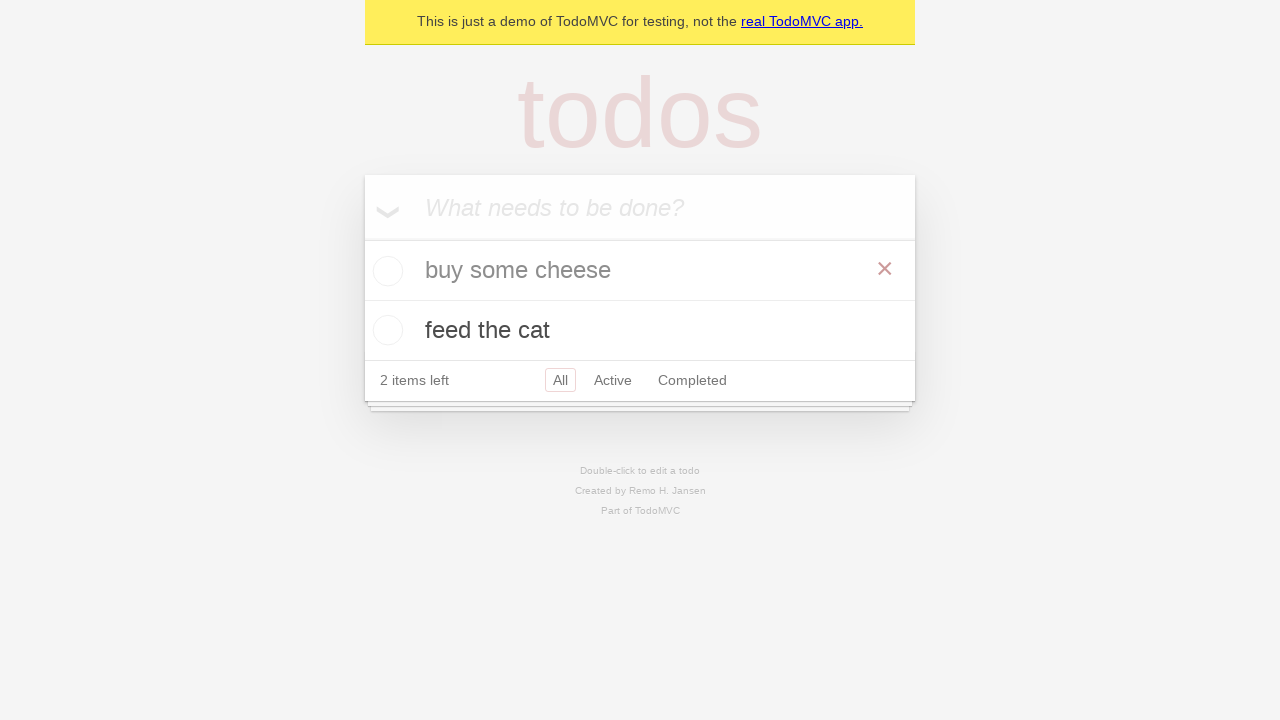

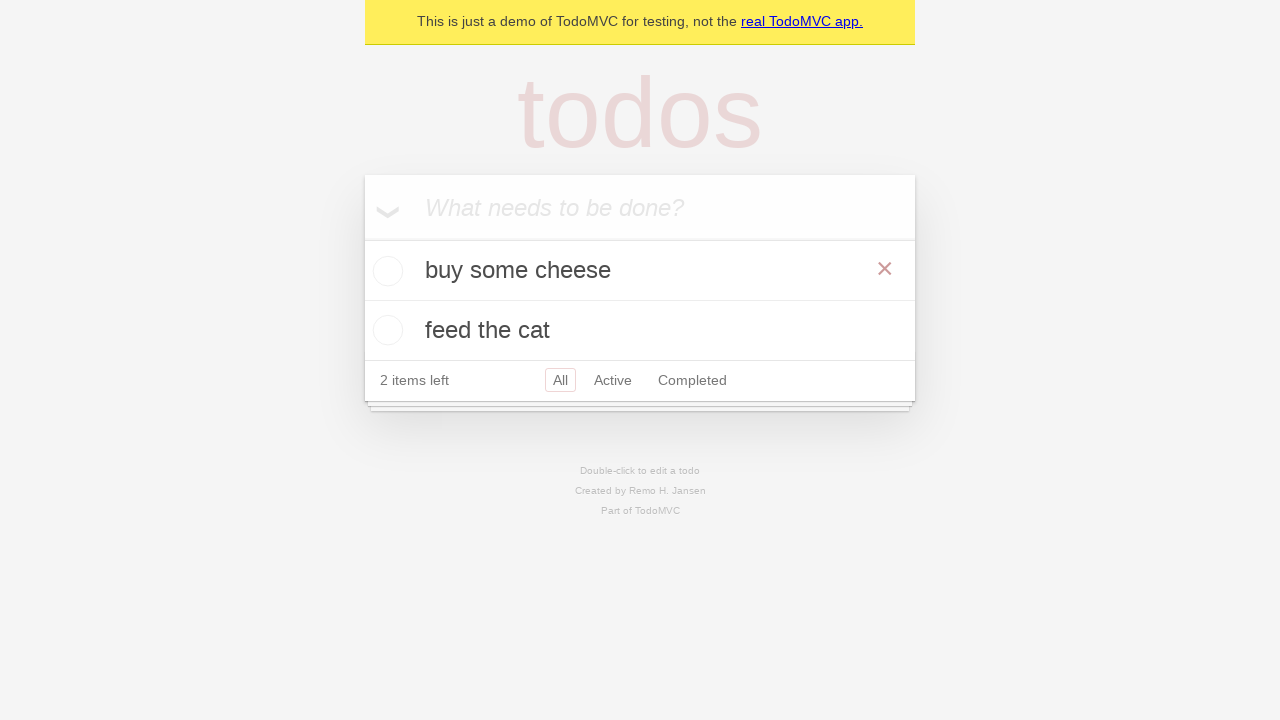